Tests the progress bar functionality by clicking the start button and waiting for the progress bar to reach 100% (indicated by the reset button becoming visible)

Starting URL: https://demoqa.com/progress-bar

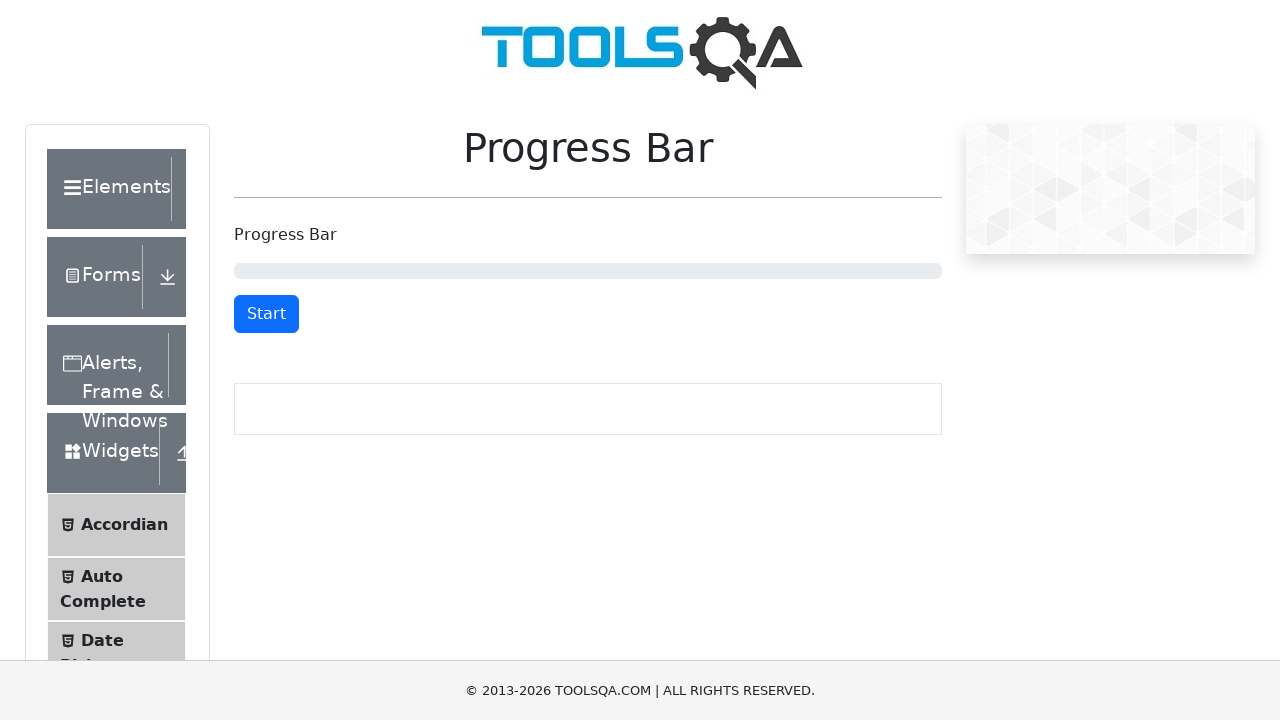

Clicked the start button to begin the progress bar at (266, 314) on #startStopButton
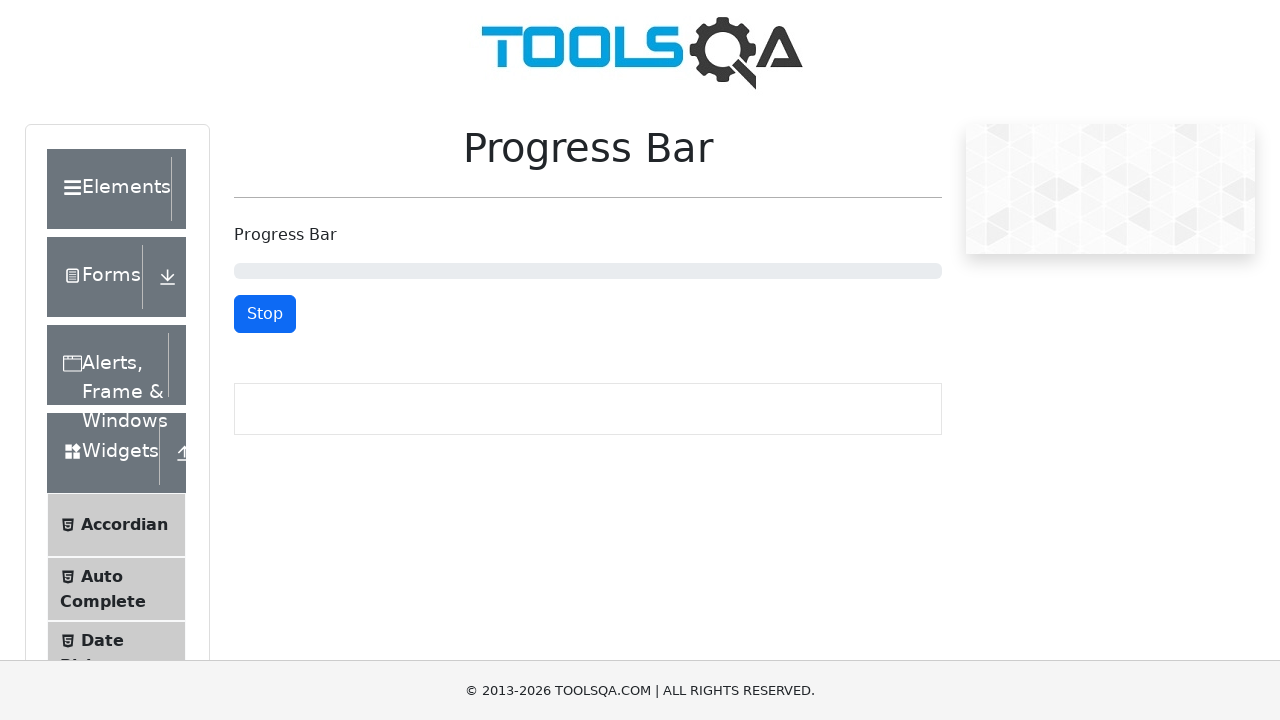

Progress bar reached 100% and reset button became visible
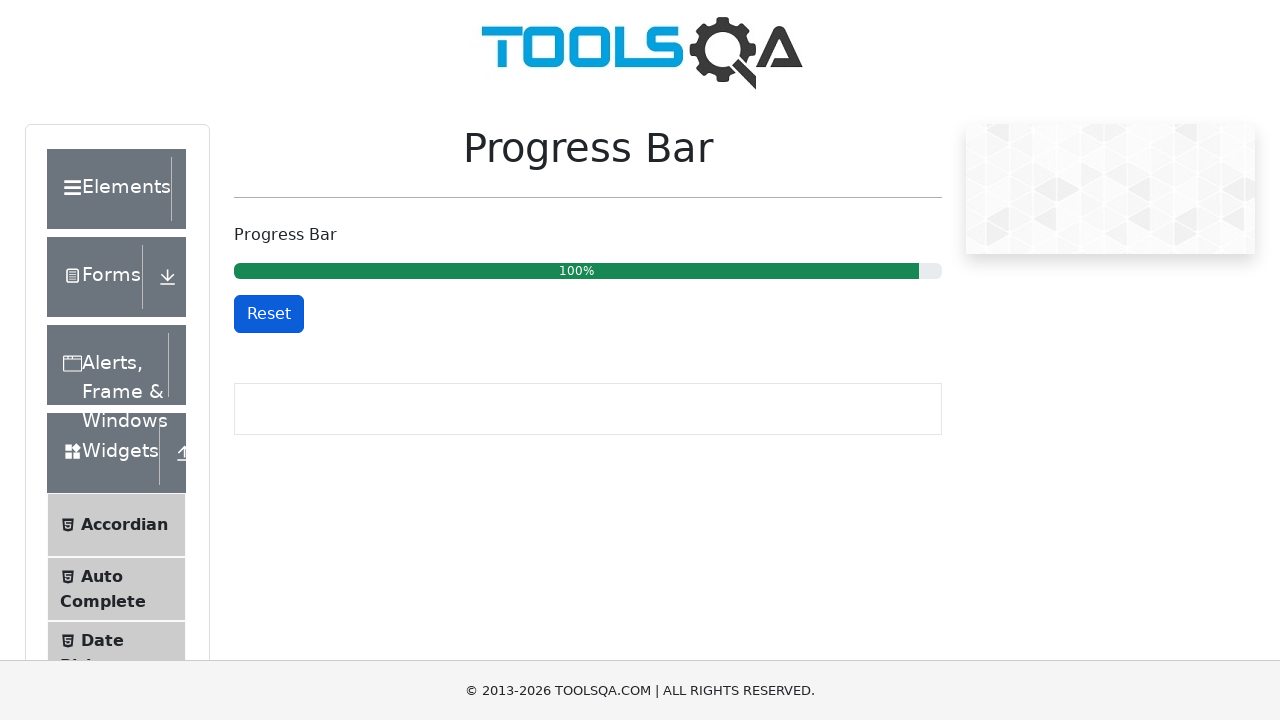

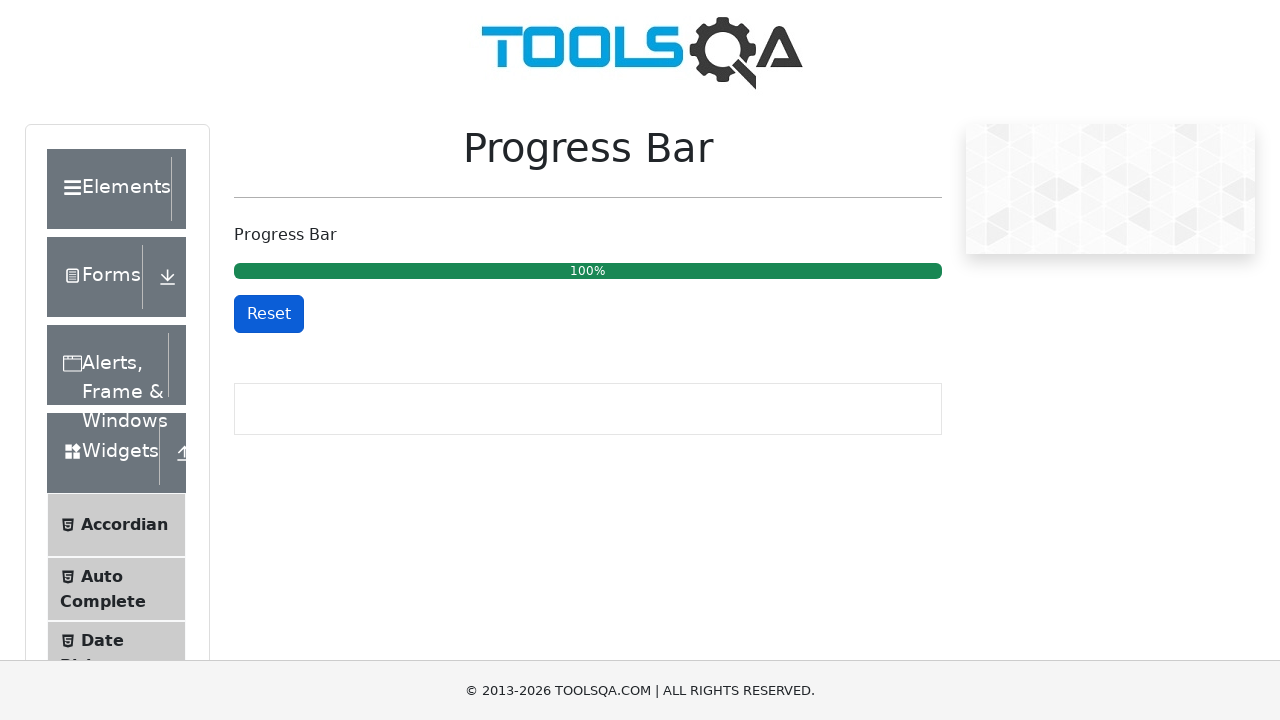